Tests button click functionality on a demo application by clicking a button element

Starting URL: https://demoapps.qspiders.com/ui/button?sublist=0

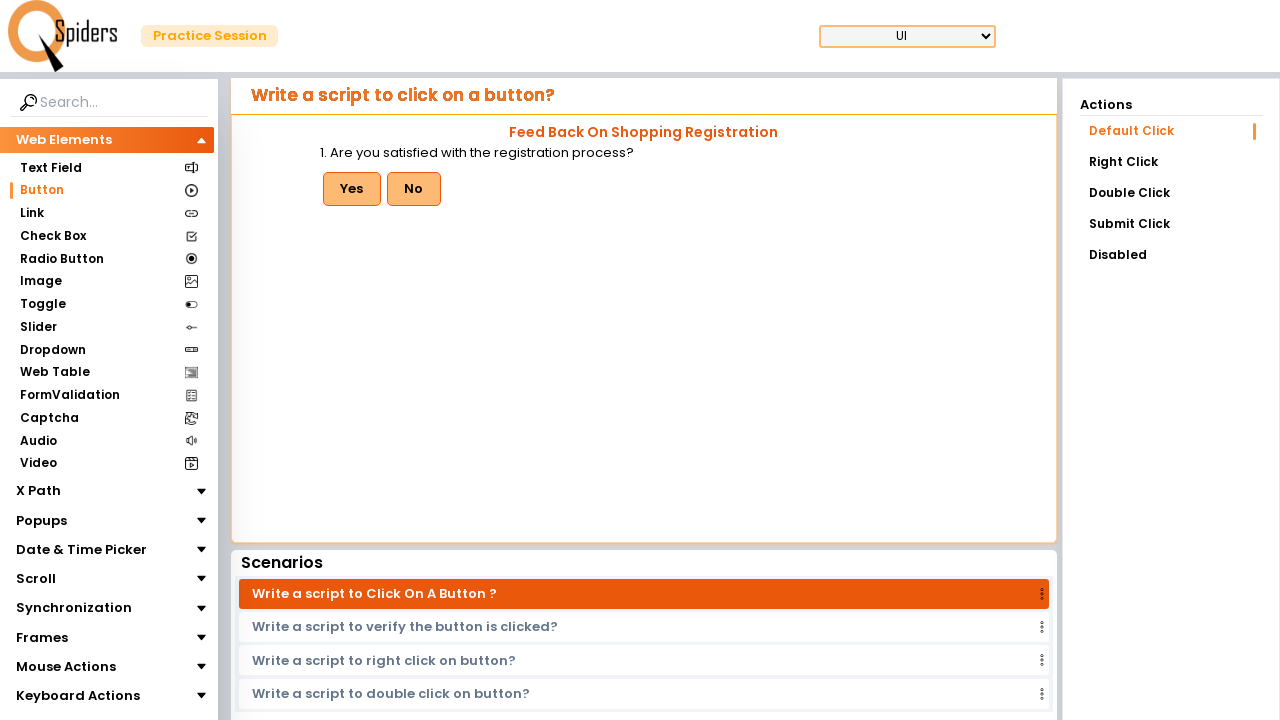

Clicked the button element on the demo application at (352, 189) on button#btn
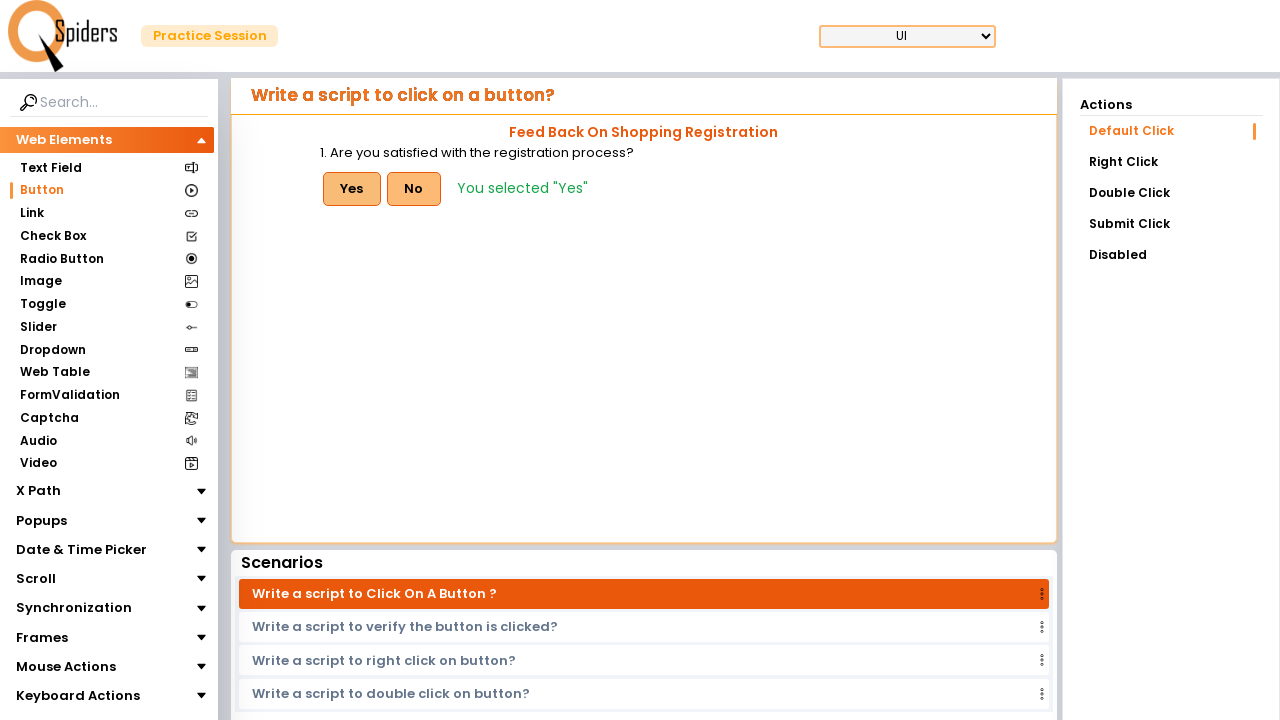

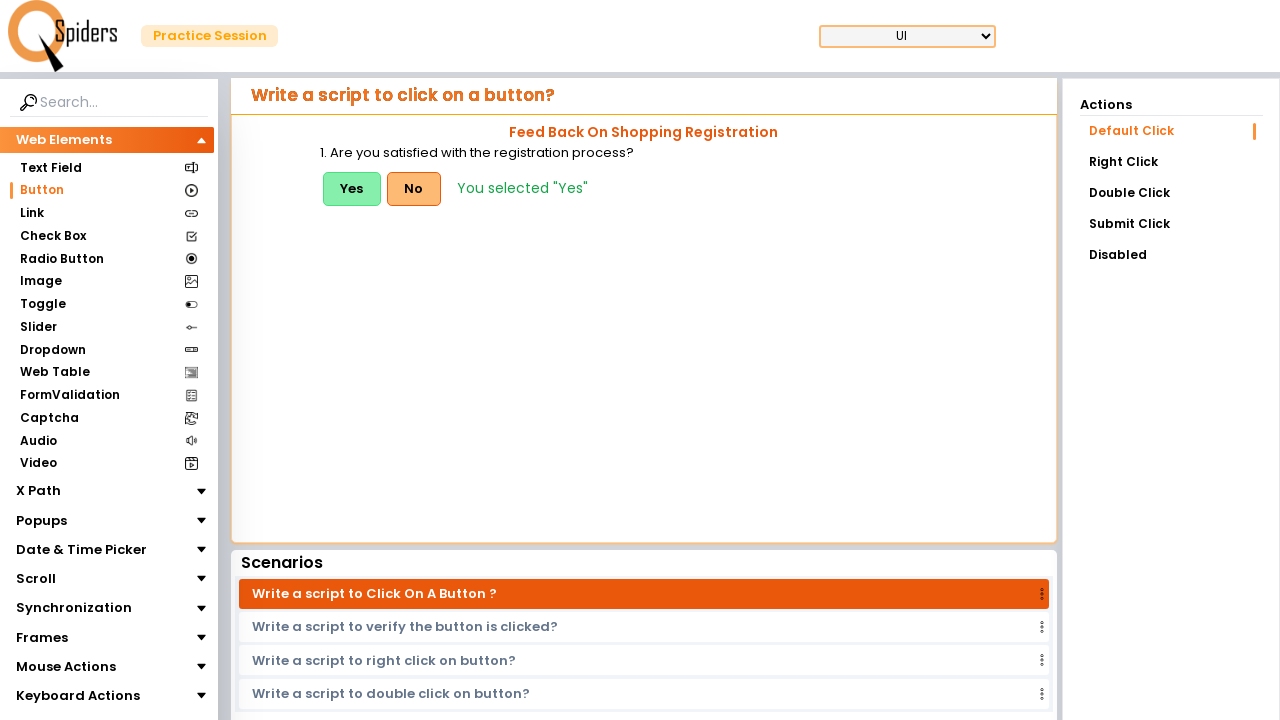